Tests drag and drop functionality by navigating to the Drag and Drop page and dragging column A to column B

Starting URL: https://practice.expandtesting.com/#examples

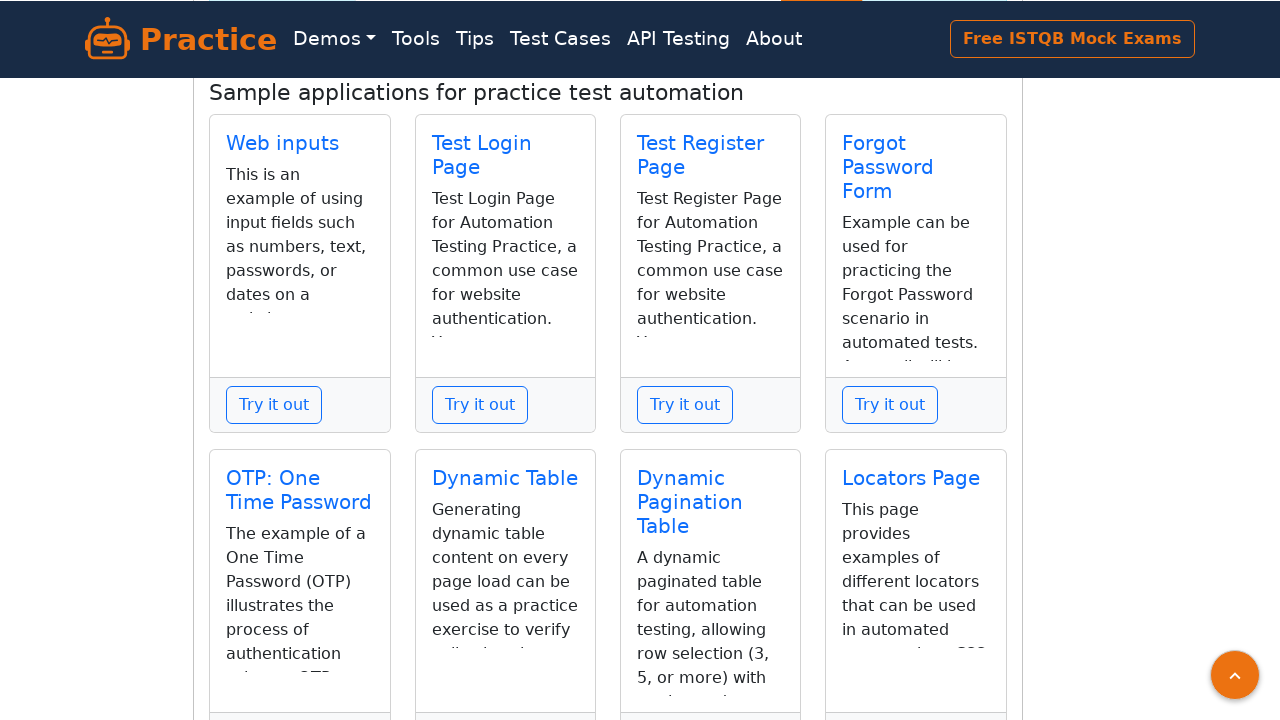

Clicked on Drag and Drop link to navigate to the drag and drop example page at (710, 400) on internal:role=link[name="Drag and Drop"s]
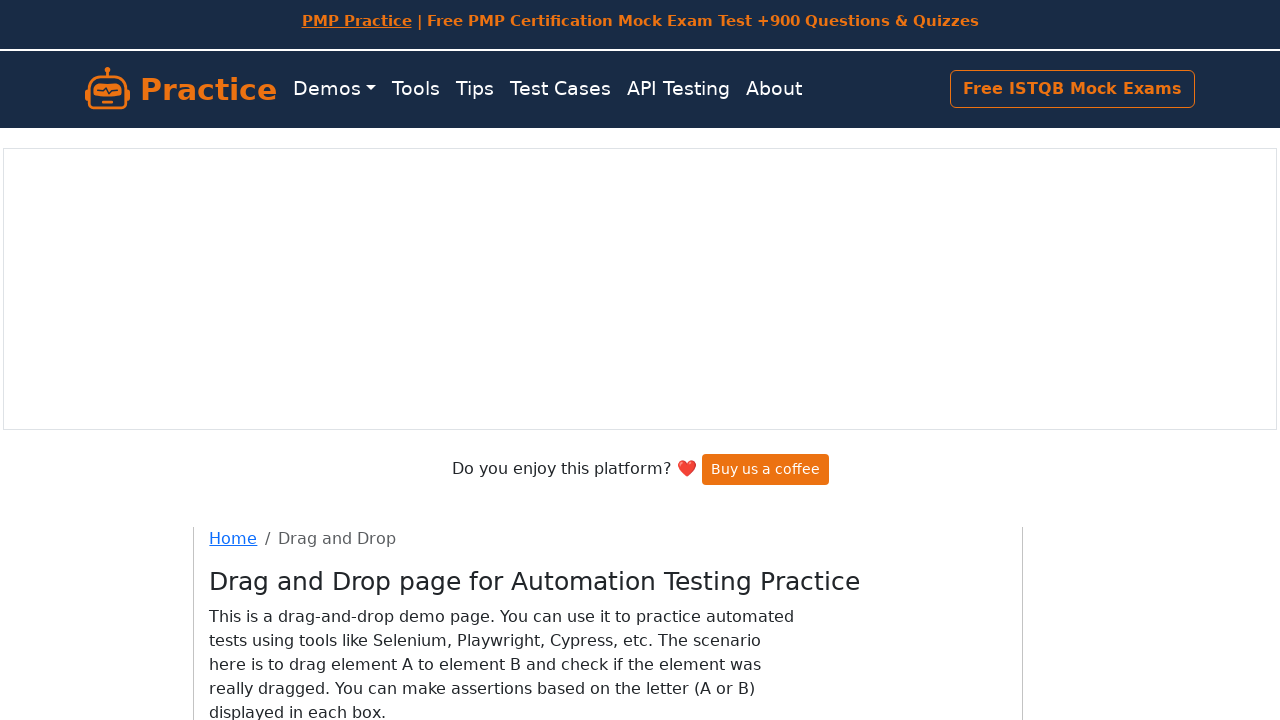

Dragged column A to column B at (439, 400)
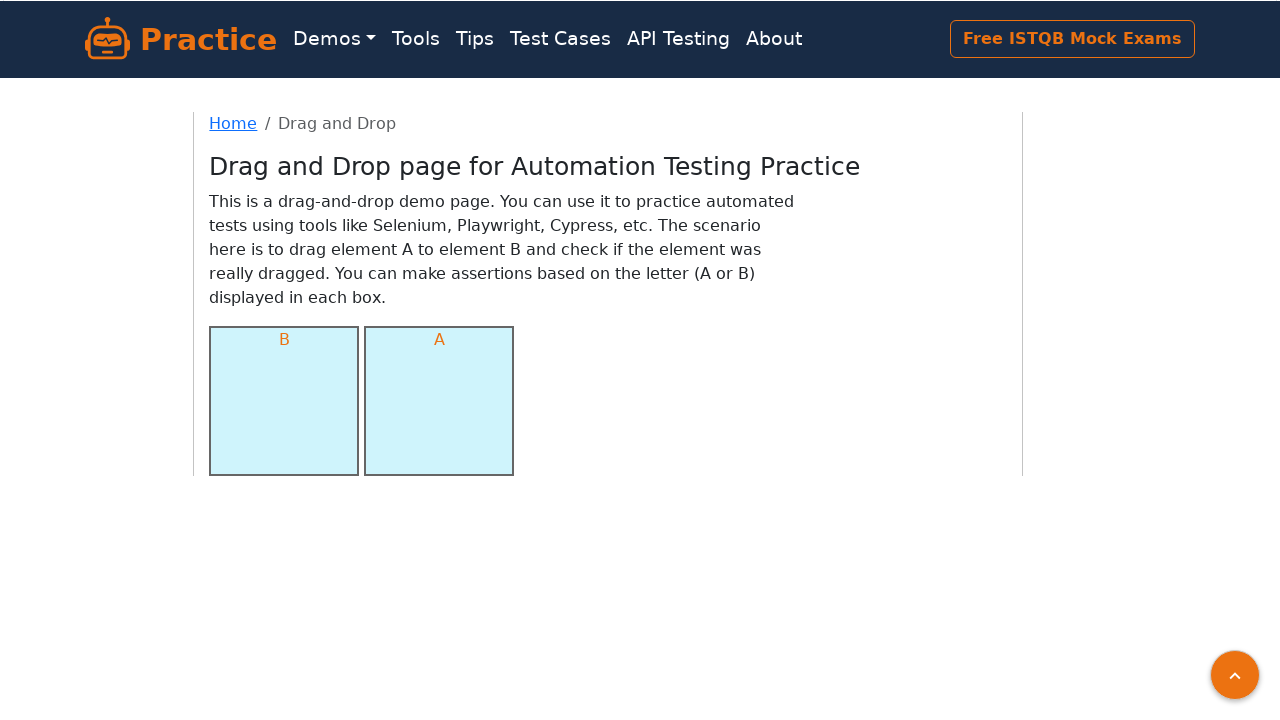

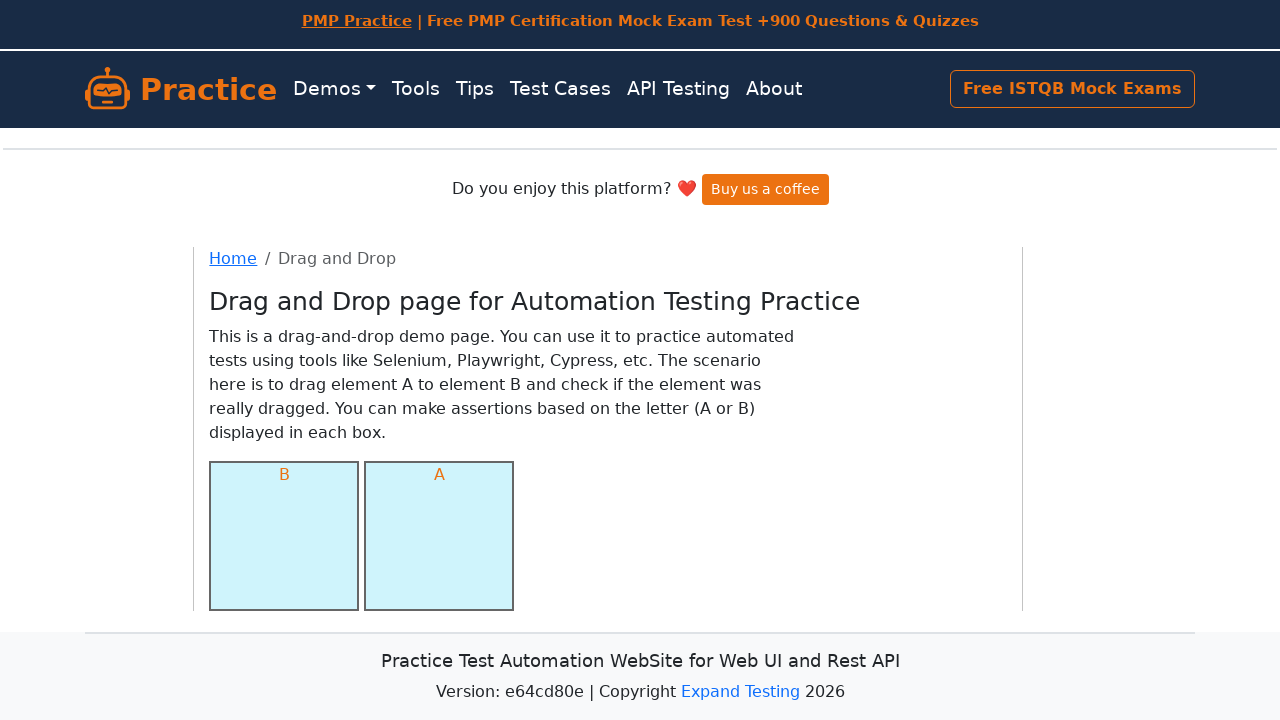